Tests the second datepicker by clicking it and selecting date 6

Starting URL: https://testautomationpractice.blogspot.com/

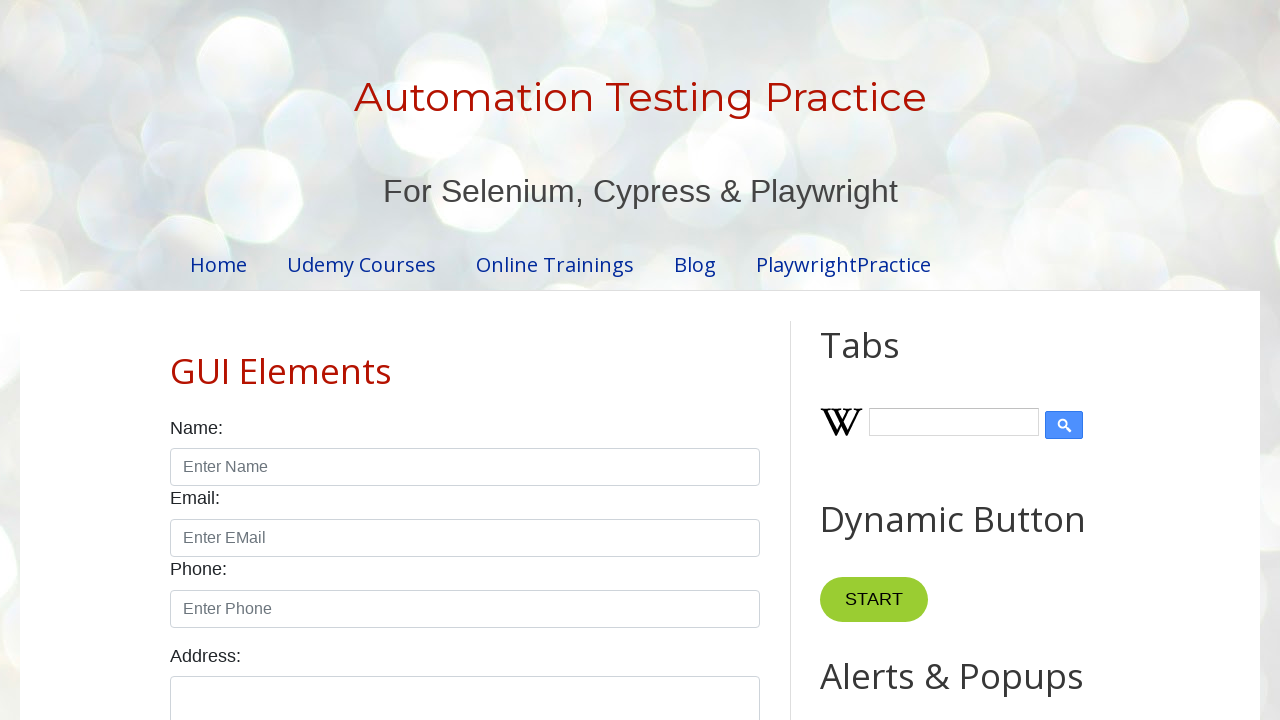

Clicked second datepicker to open calendar at (520, 360) on #txtDate
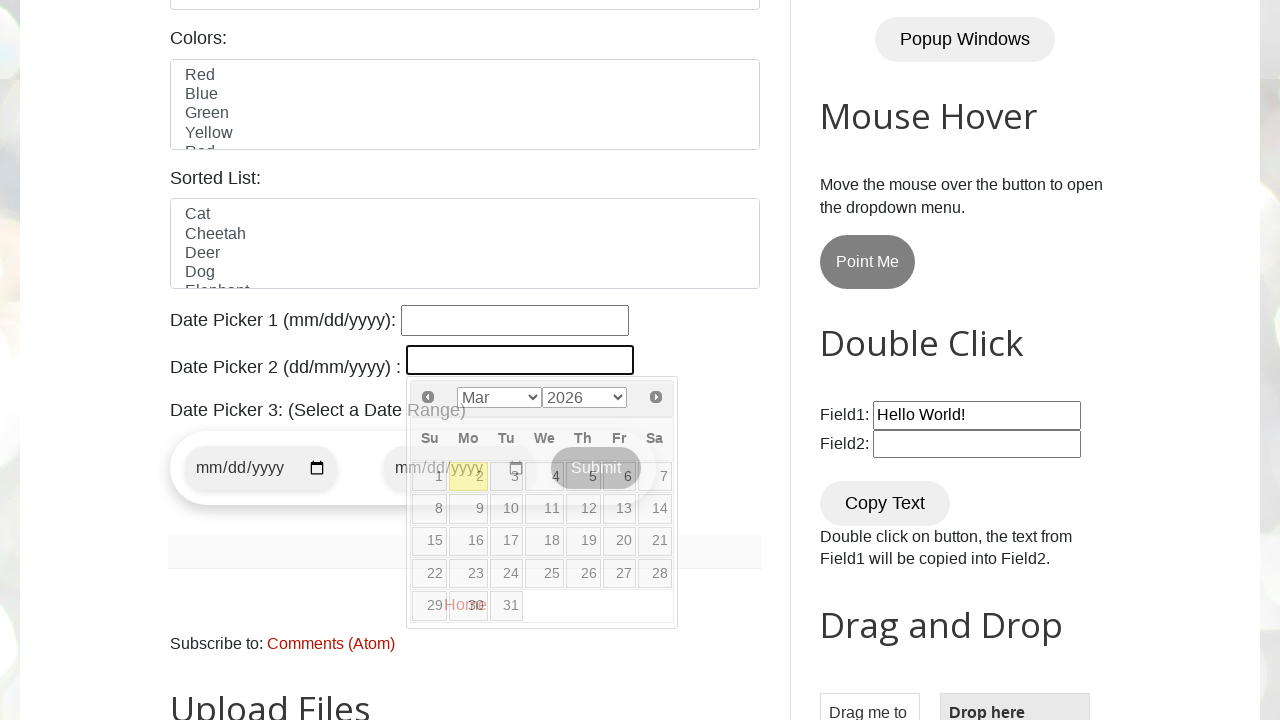

Selected date 6 from calendar at (619, 476) on a[data-date='6']
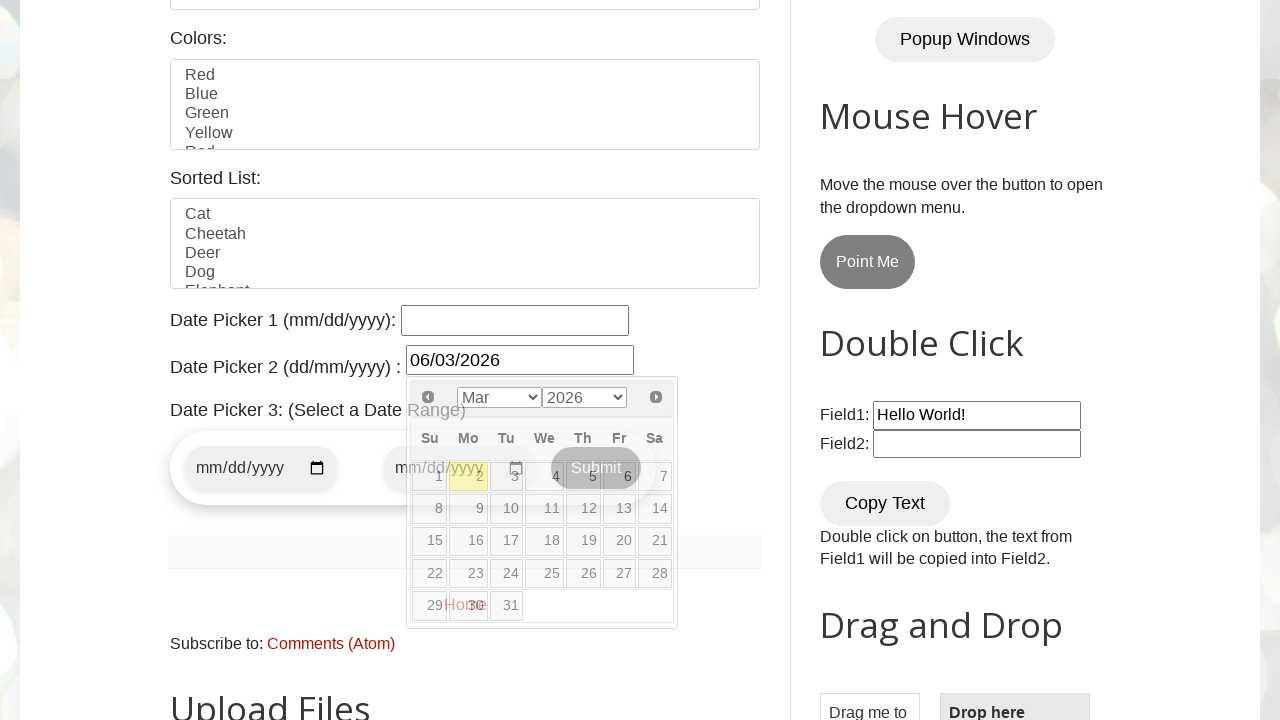

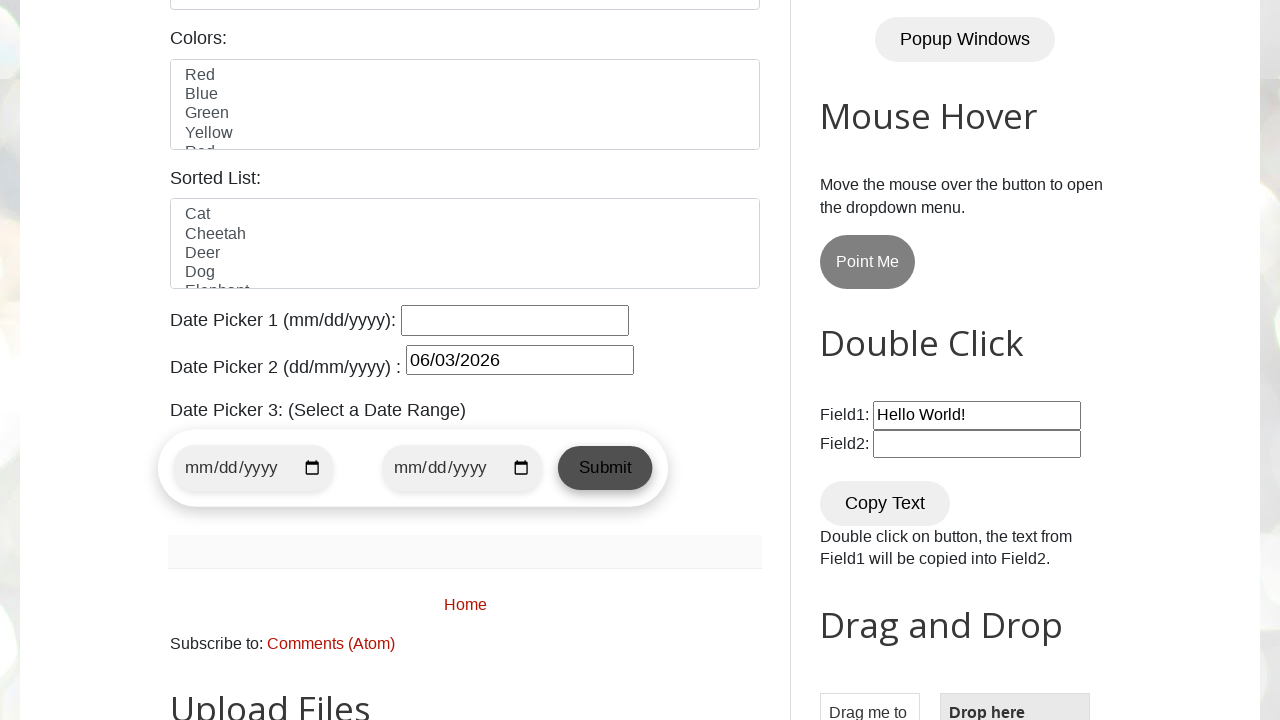